Tests dynamic controls functionality by clicking the Enable button to enable a text field, then typing text into the enabled field

Starting URL: https://the-internet.herokuapp.com/dynamic_controls

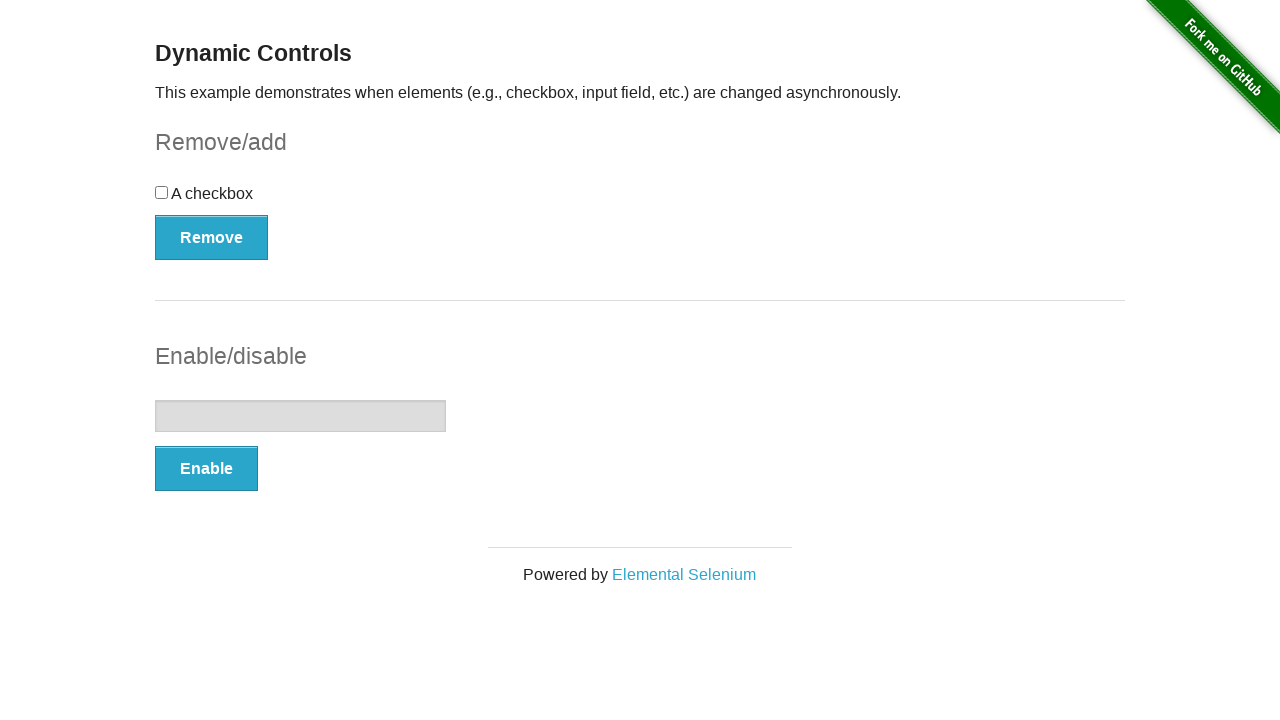

Clicked the Enable button to enable the text field at (206, 469) on xpath=//button[text()='Enable']
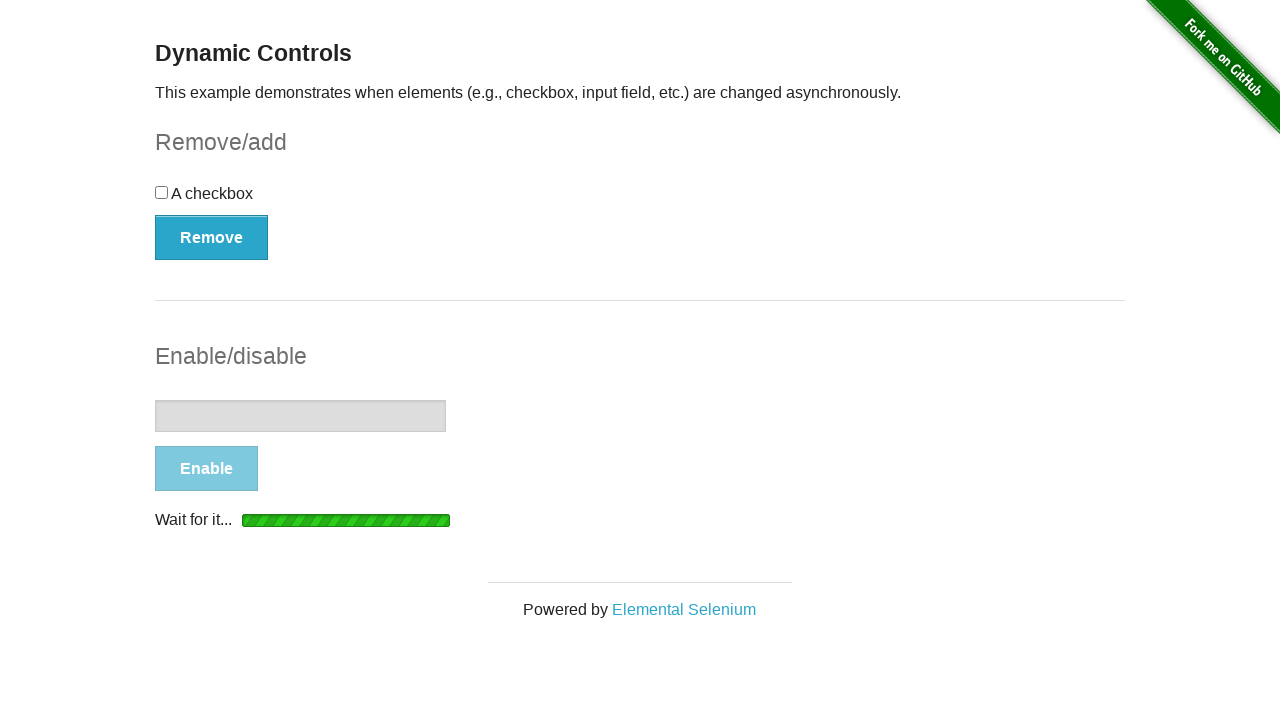

Text field became visible after enabling
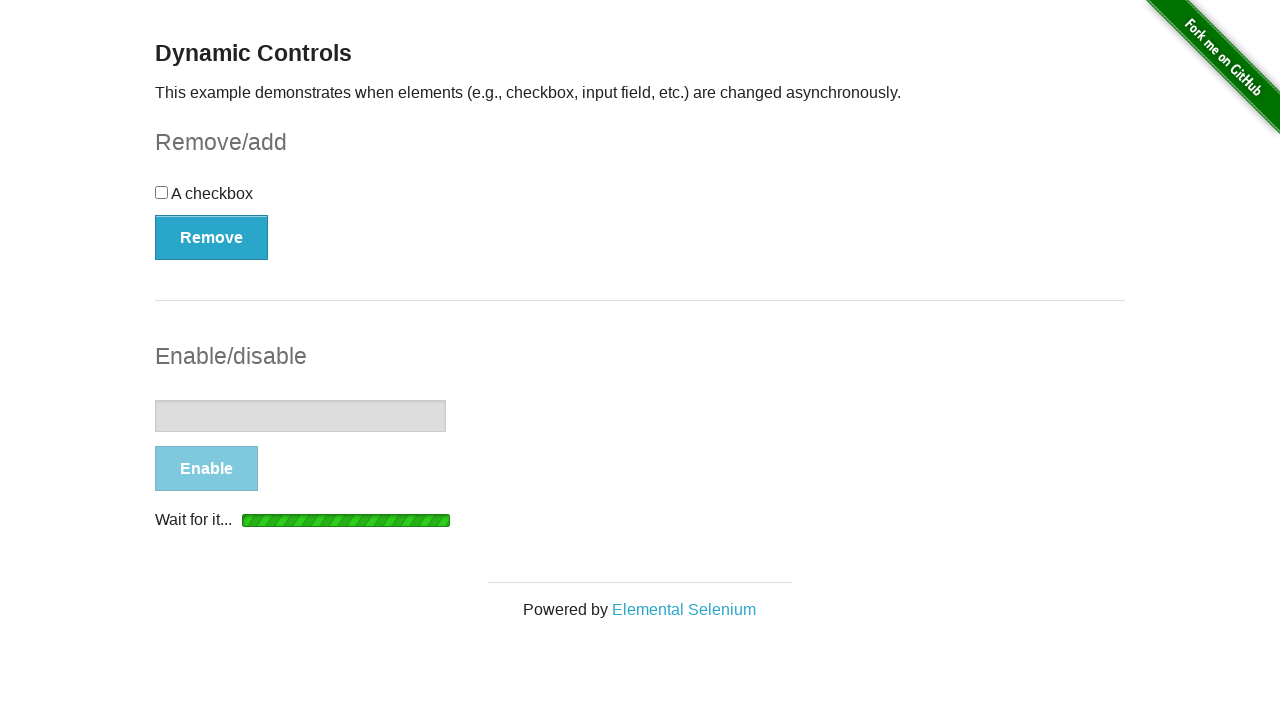

Typed 'Hello' into the enabled text field on //input[@type='text']
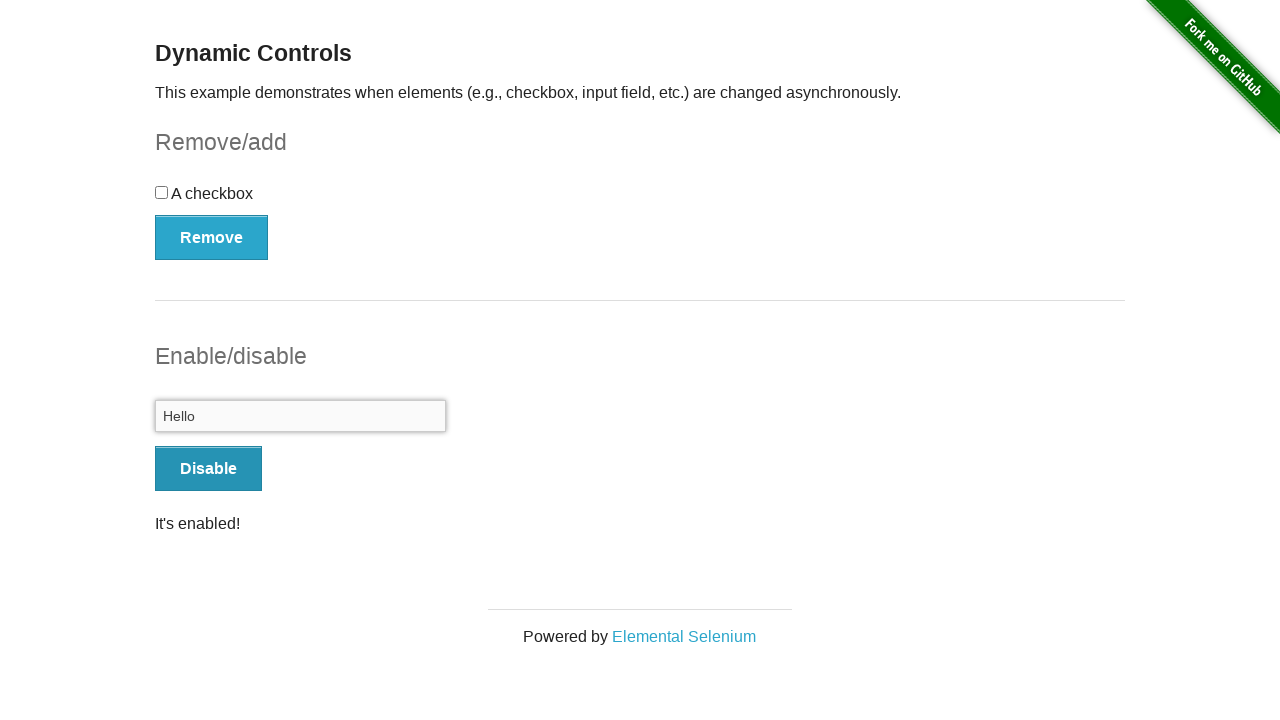

Verified that 'Hello' was successfully entered in the text field
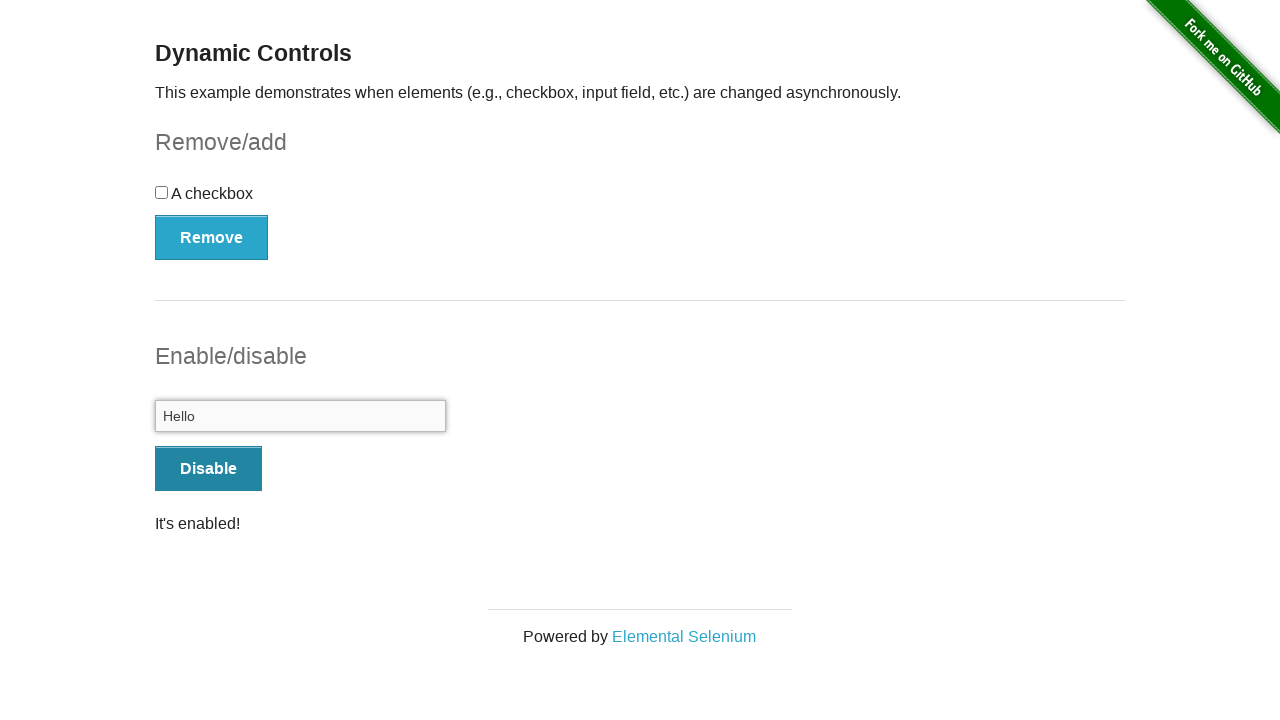

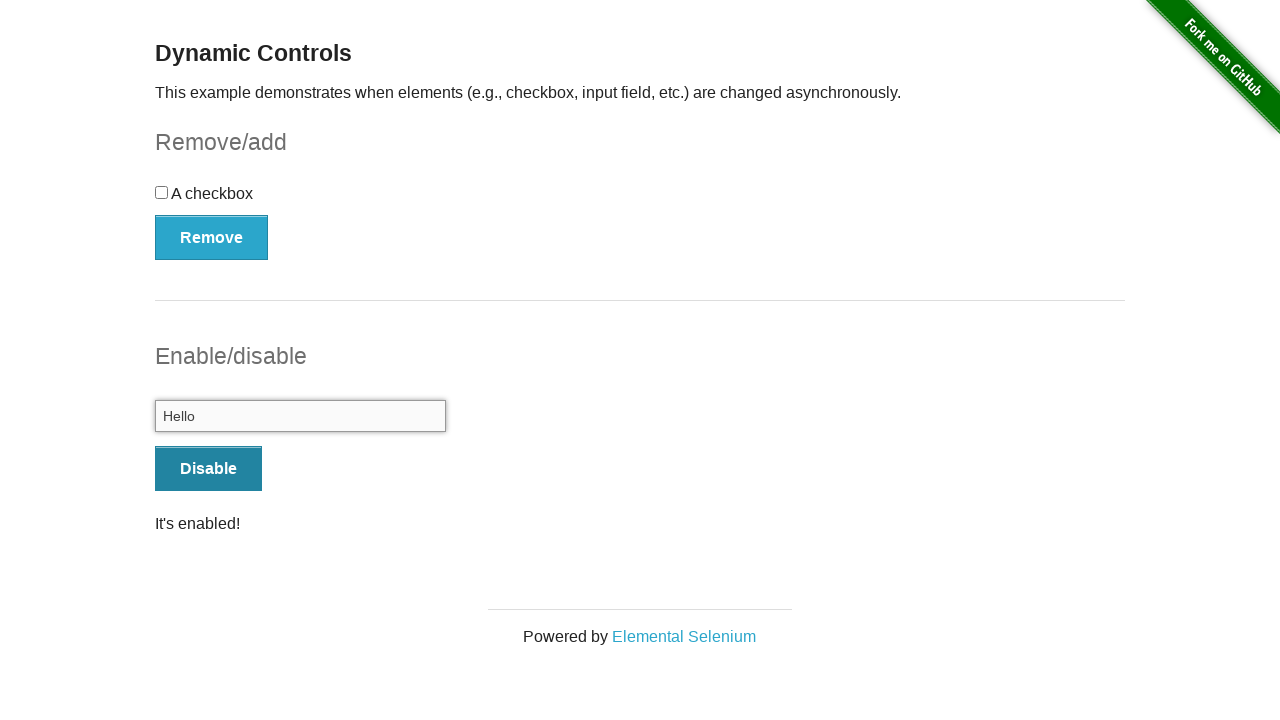